Tests window handling functionality by opening a new window, switching to it to fill a form field, then returning to the parent window to fill another field

Starting URL: https://www.hyrtutorials.com/p/window-handles-practice.html

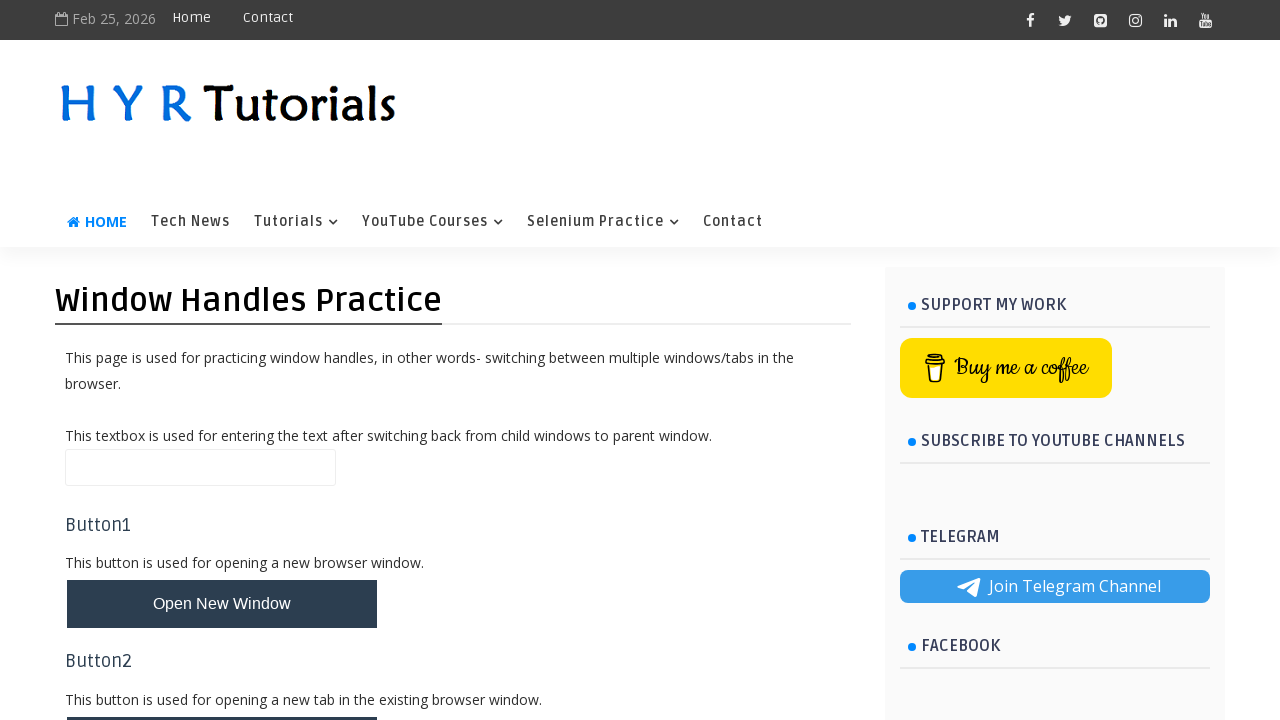

Clicked button to open new window at (222, 604) on button#newWindowBtn
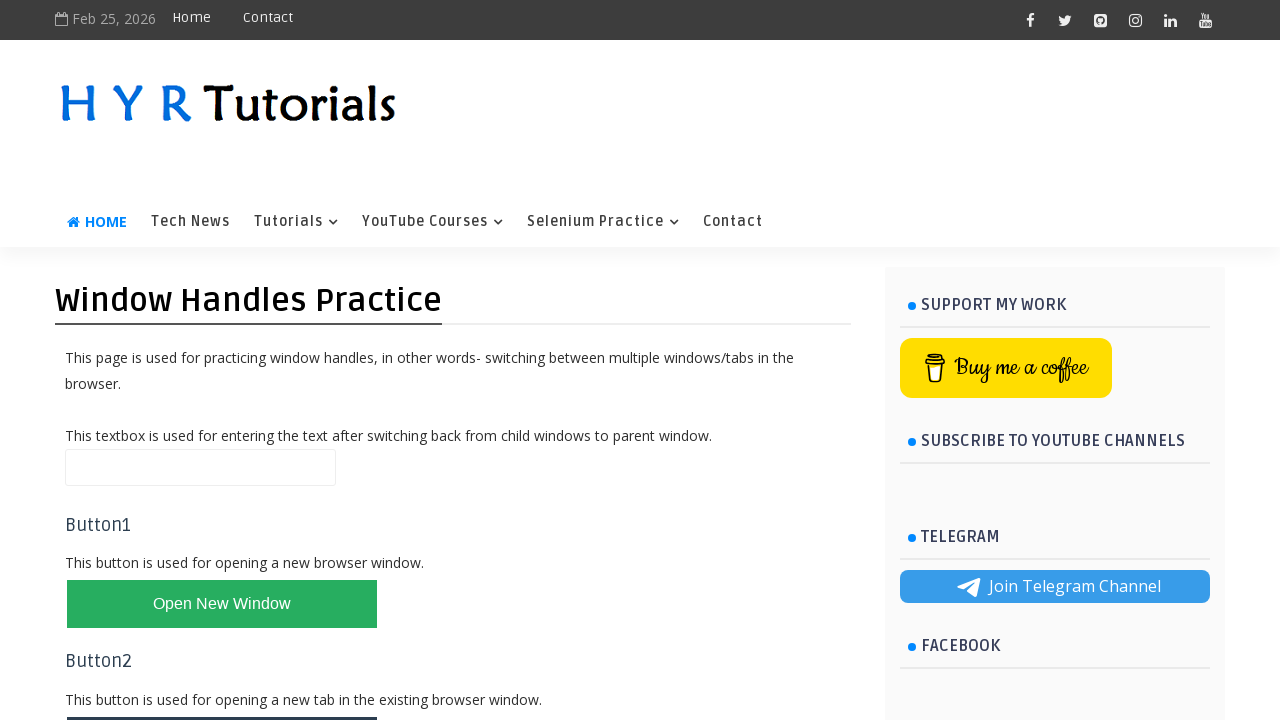

New window opened and captured
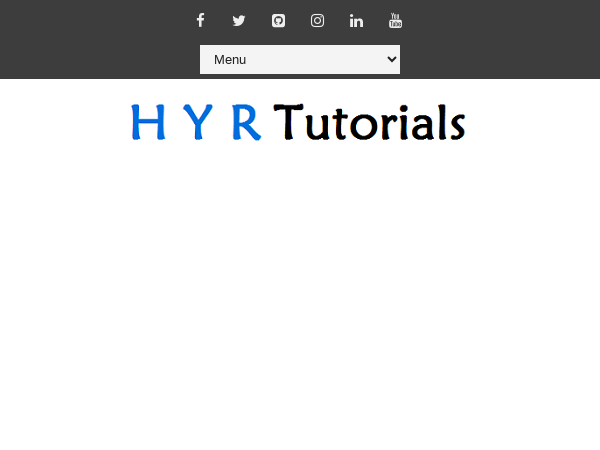

Filled firstName field with 'Shubhanshu' in new window on input#firstName
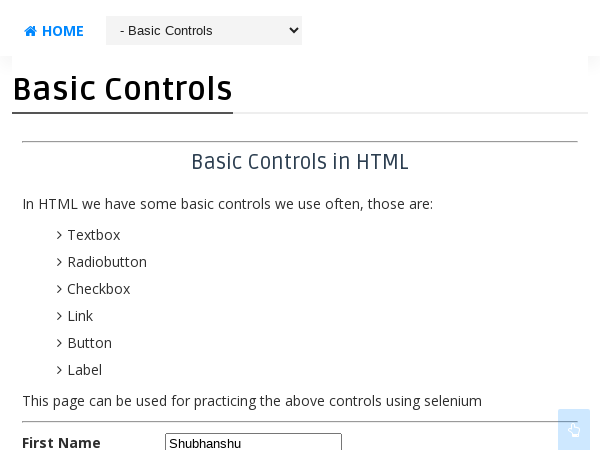

Closed the new window
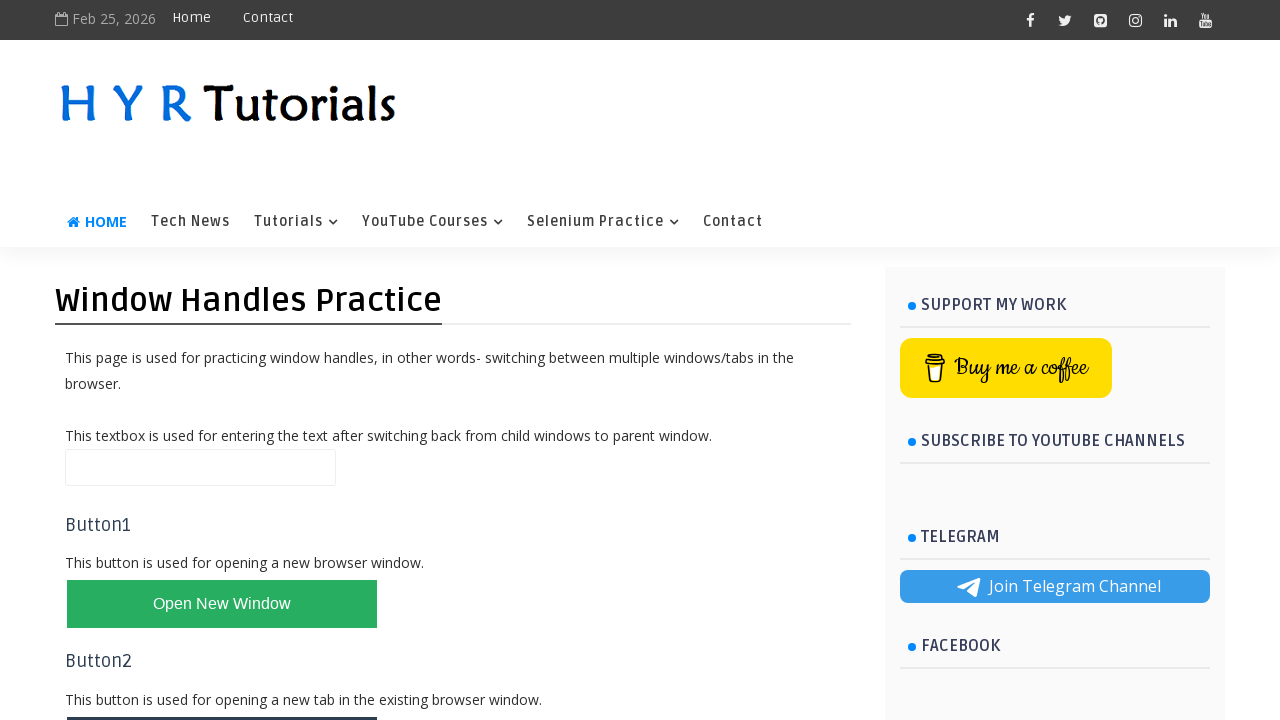

Filled name field with 'Dubey' in parent window on input#name
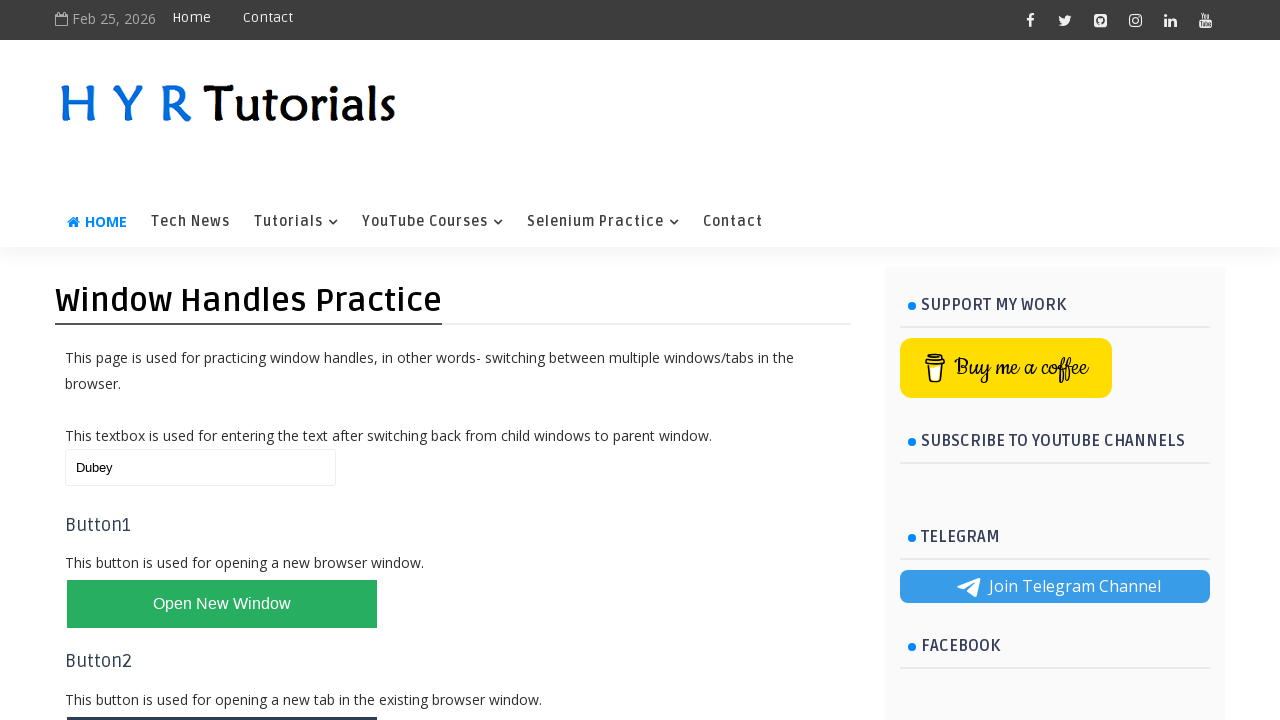

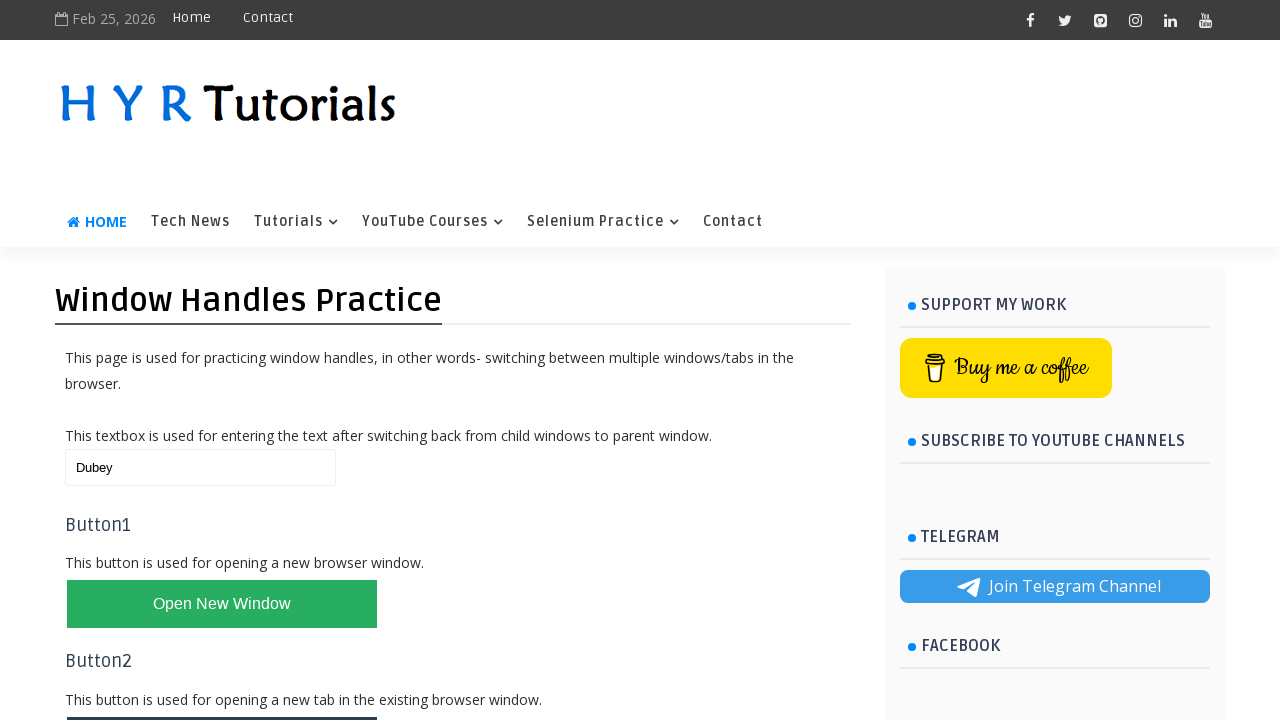